Tests checkbox functionality by toggling checkboxes and verifying their selection state

Starting URL: https://the-internet.herokuapp.com/checkboxes

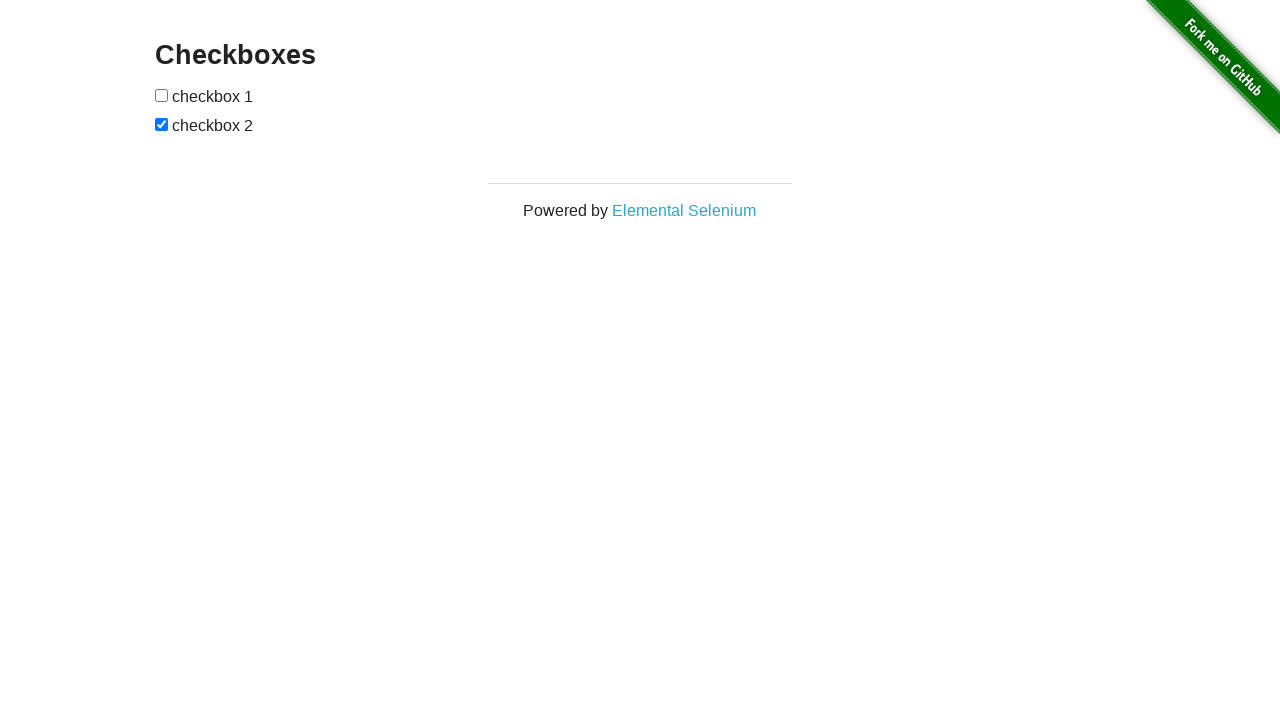

Clicked first checkbox to toggle its state at (162, 95) on input[type='checkbox']:nth-child(1)
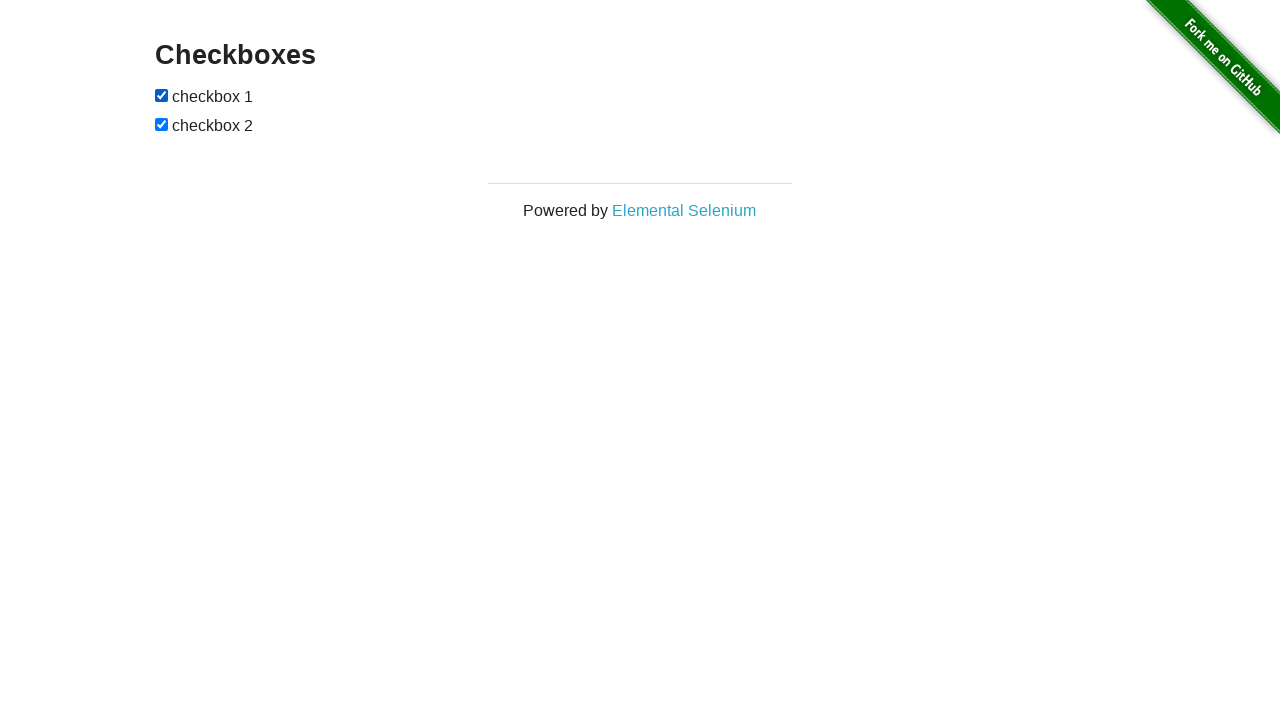

Located first checkbox element
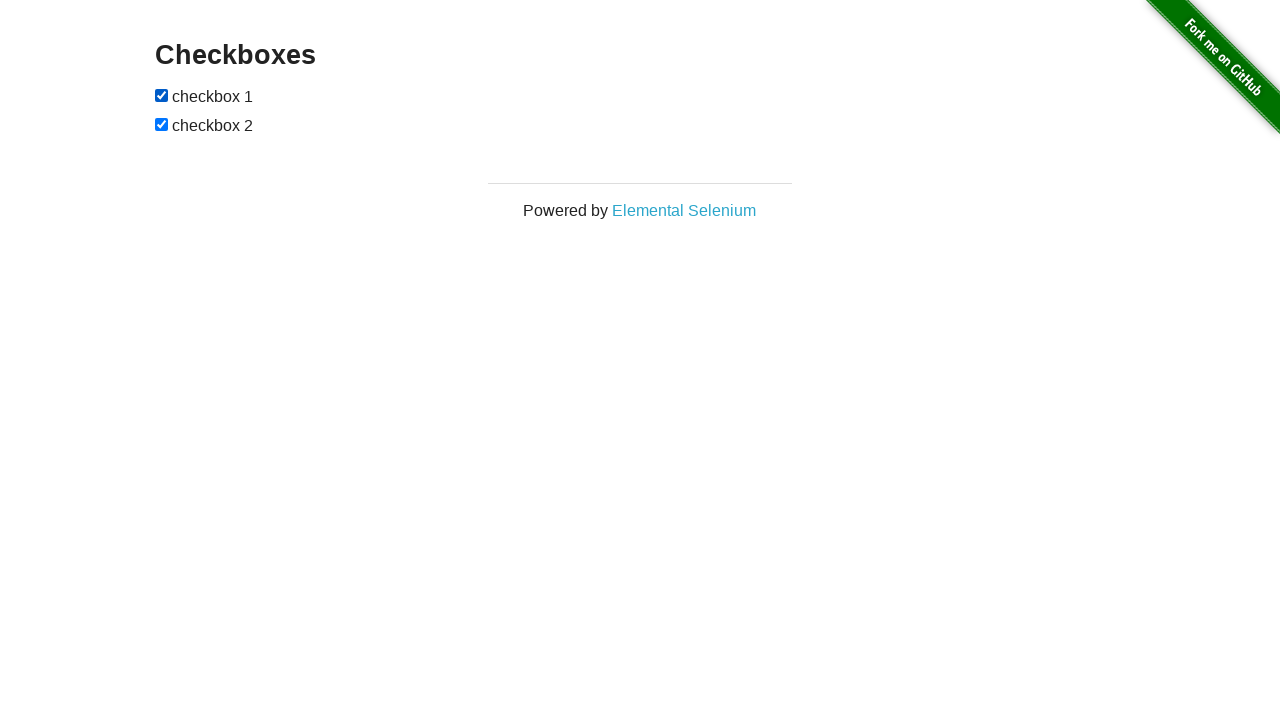

Verified first checkbox is checked
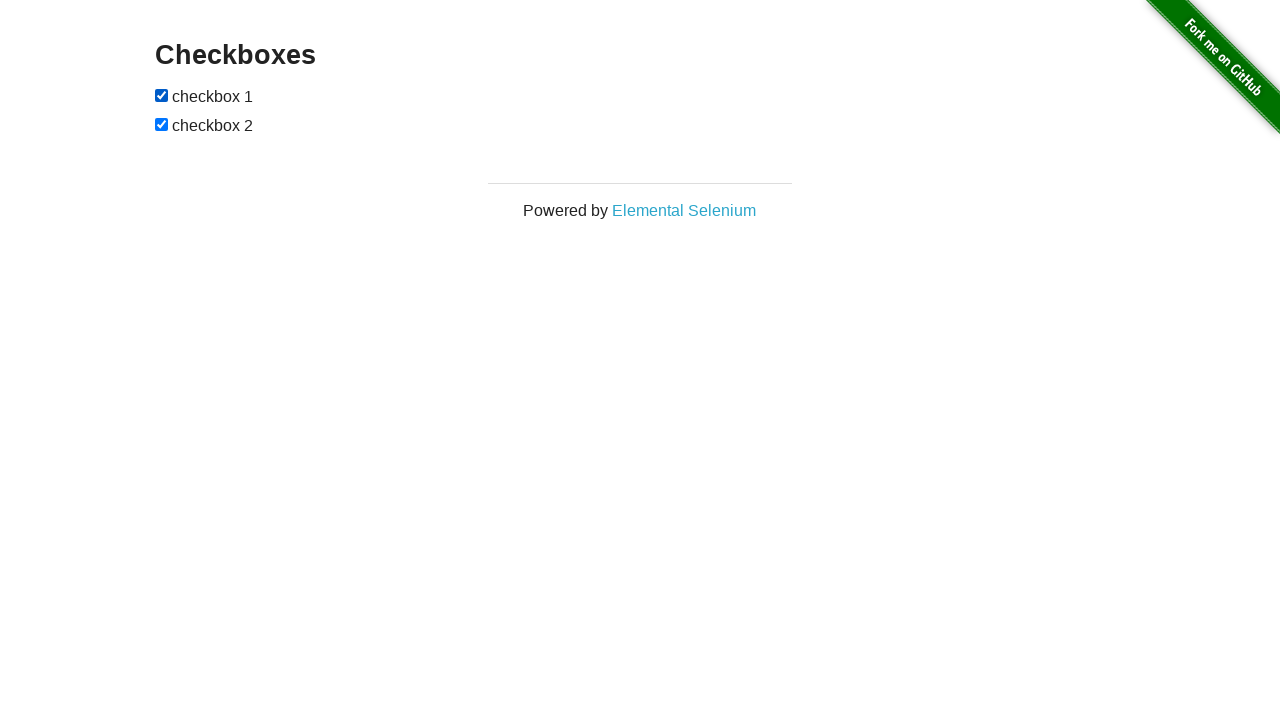

Clicked second checkbox to toggle its state at (162, 124) on xpath=//input[@type='checkbox'][2]
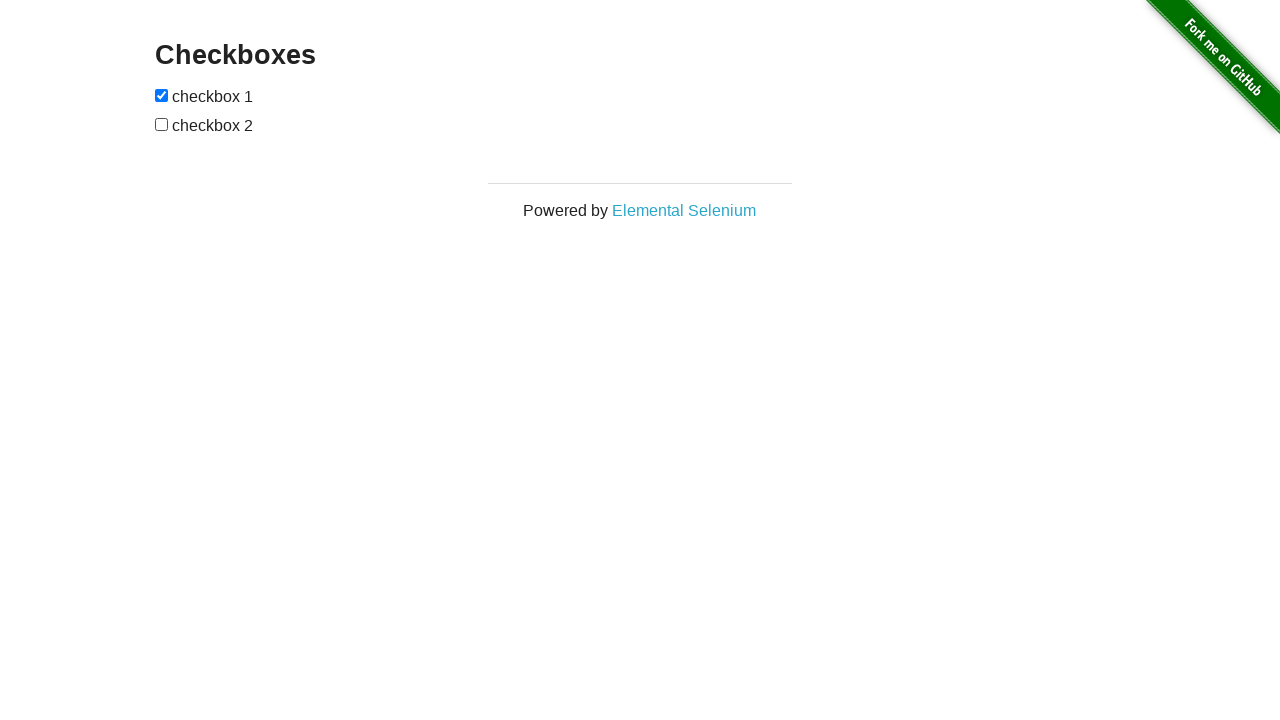

Located second checkbox element
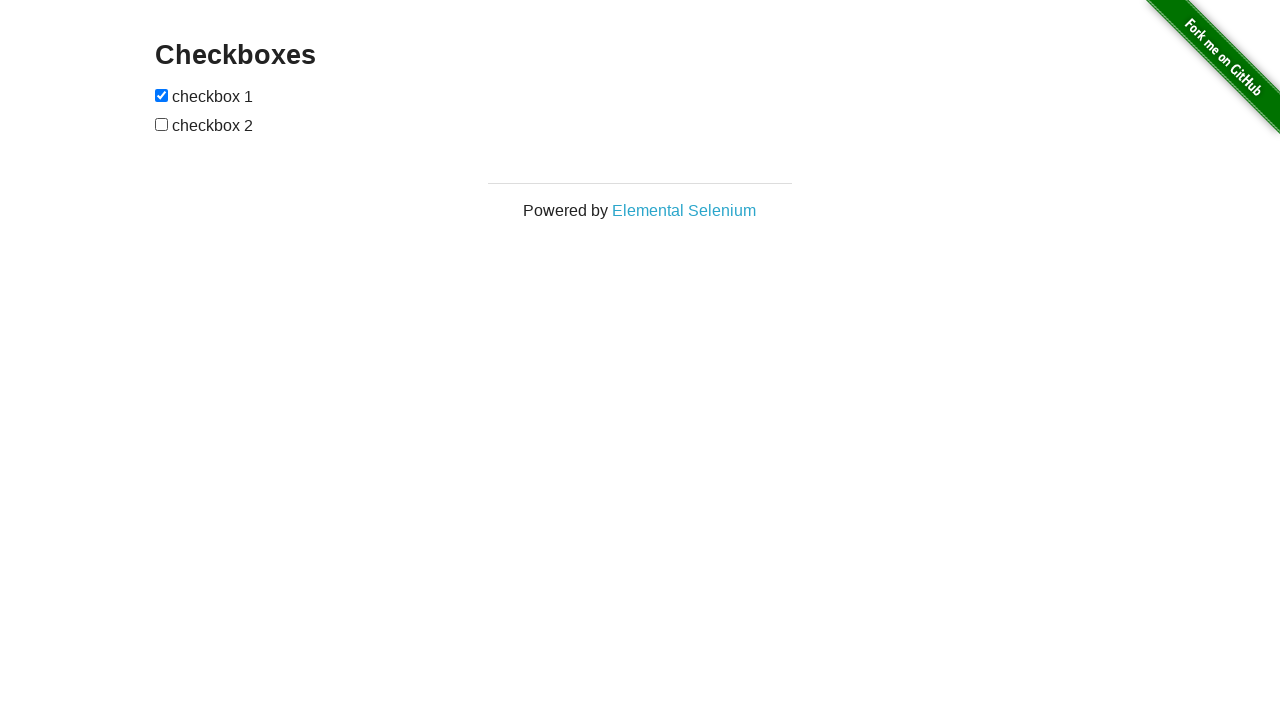

Checked second checkbox state: False
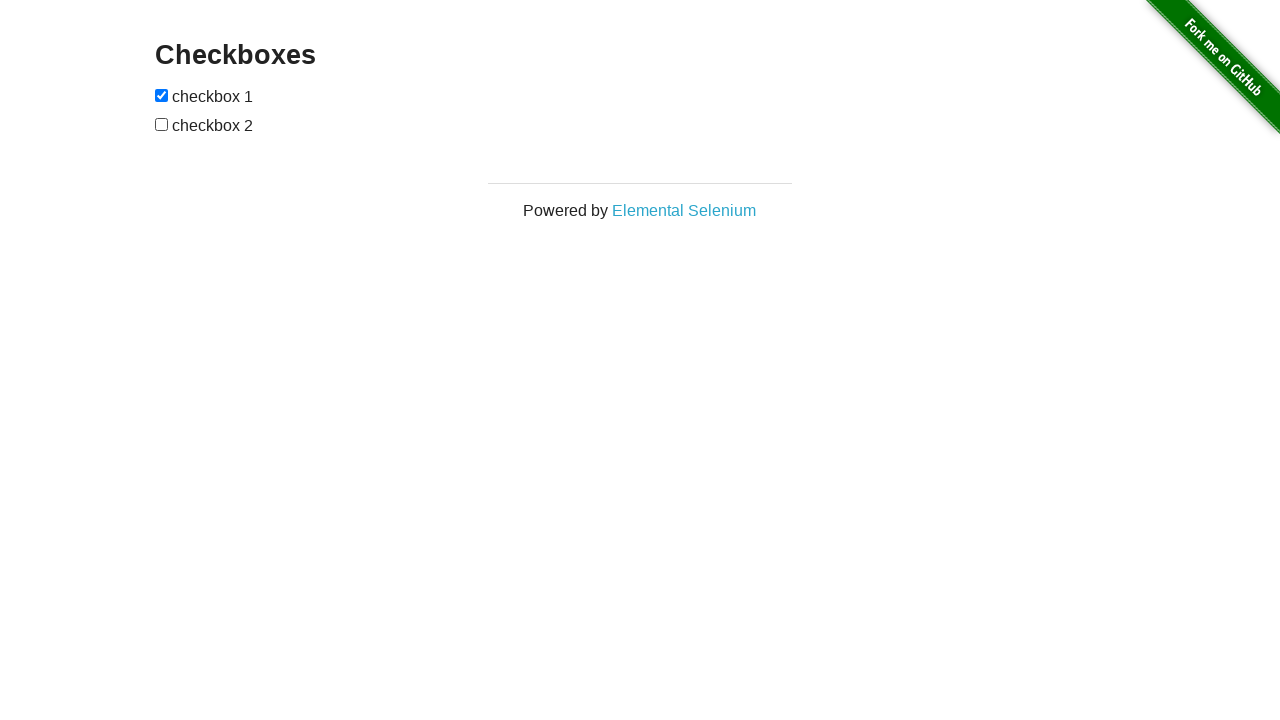

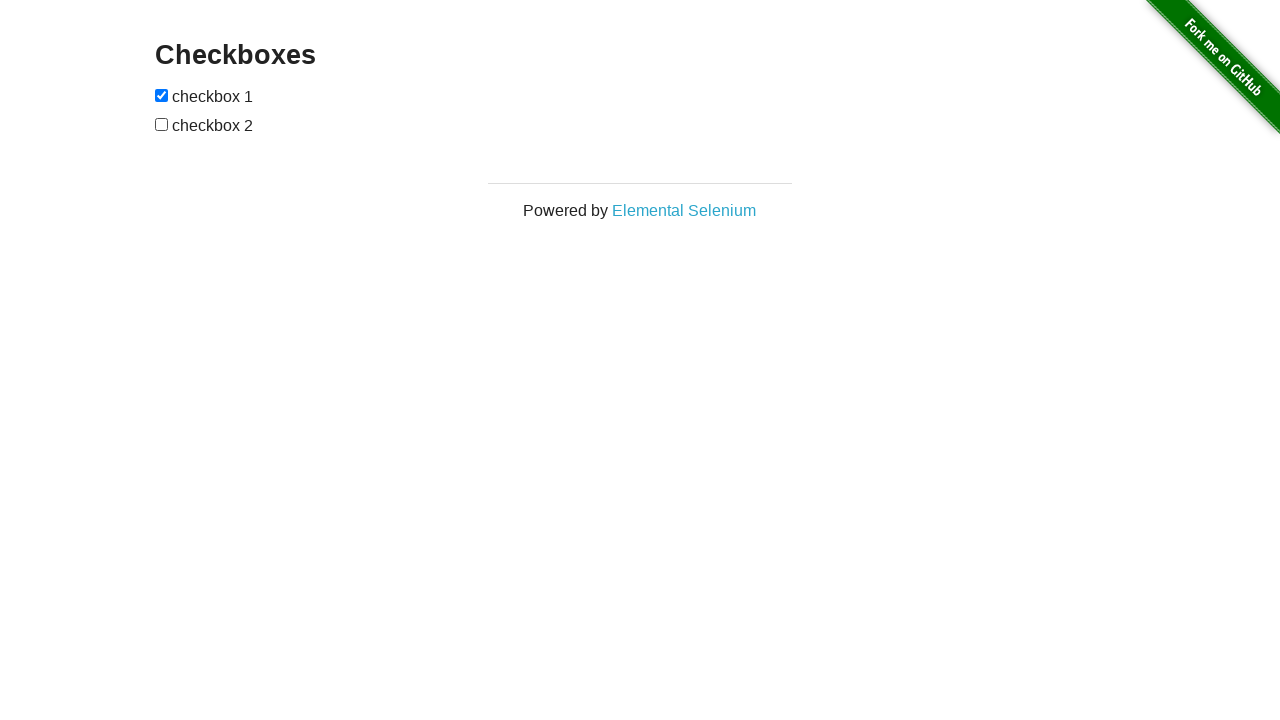